Tests division of zero by zero

Starting URL: https://testsheepnz.github.io/BasicCalculator.html

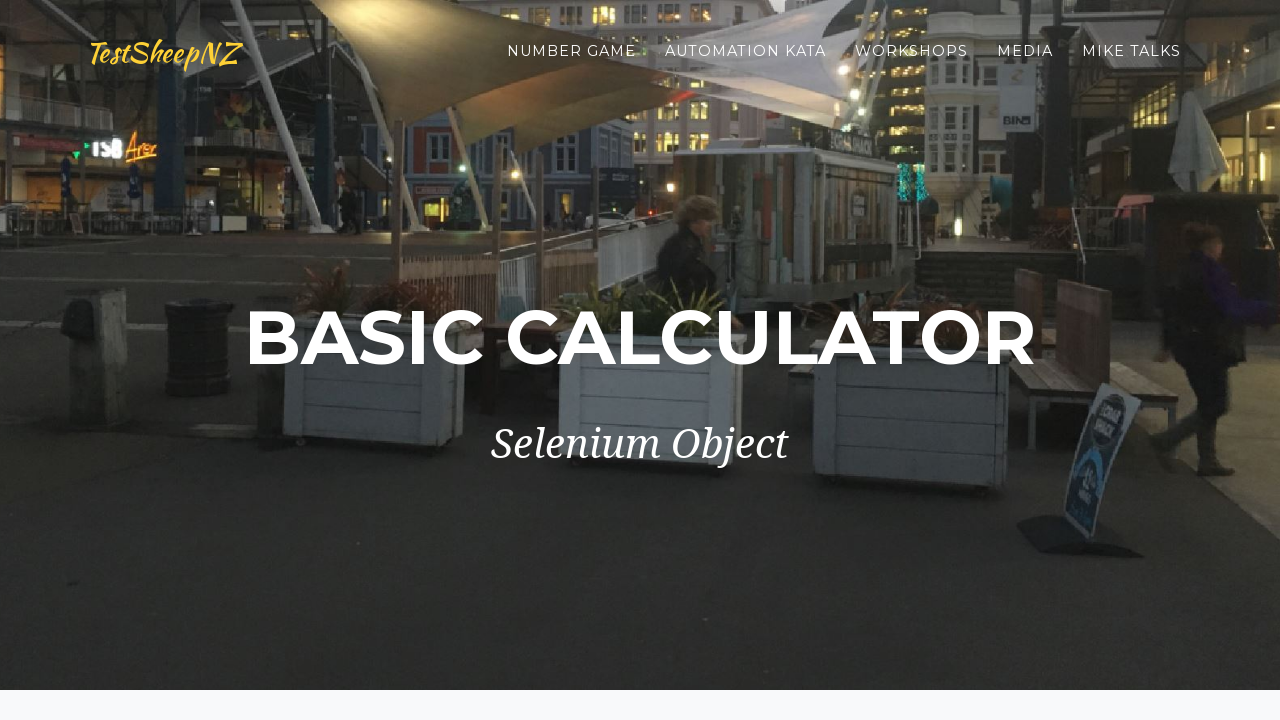

Filled first number field with 0 on #number1Field
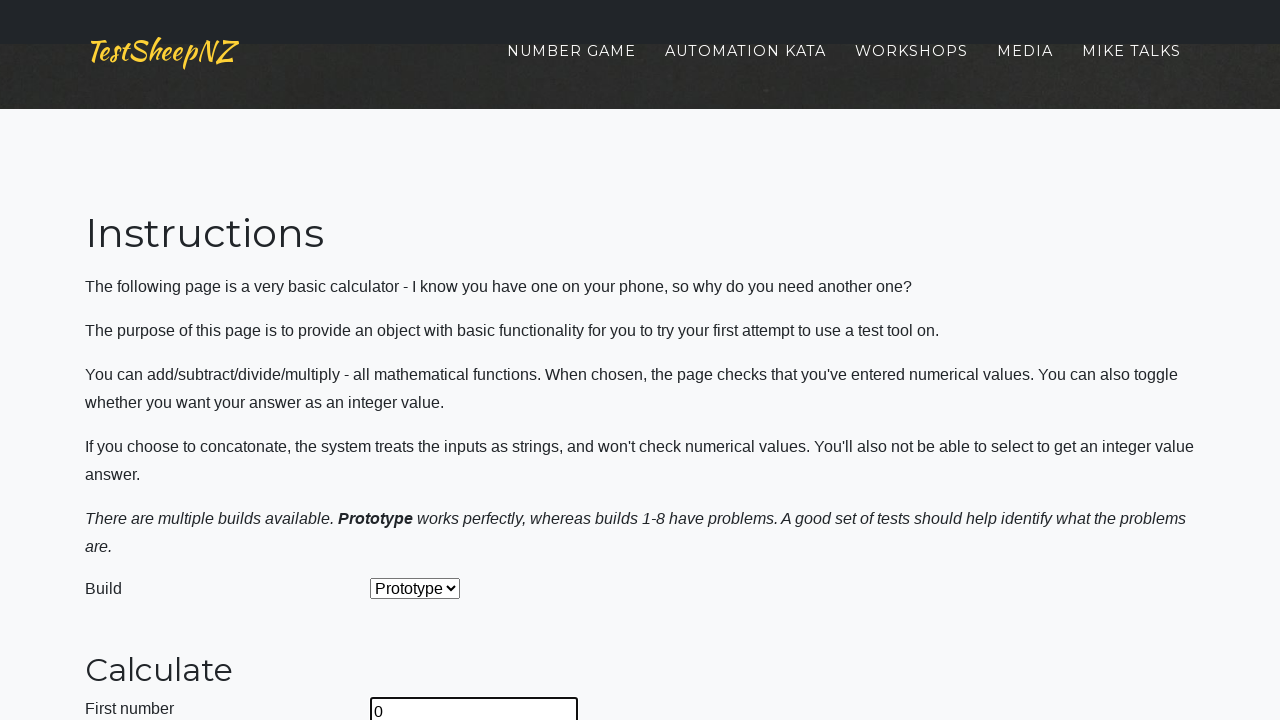

Filled second number field with 0 on #number2Field
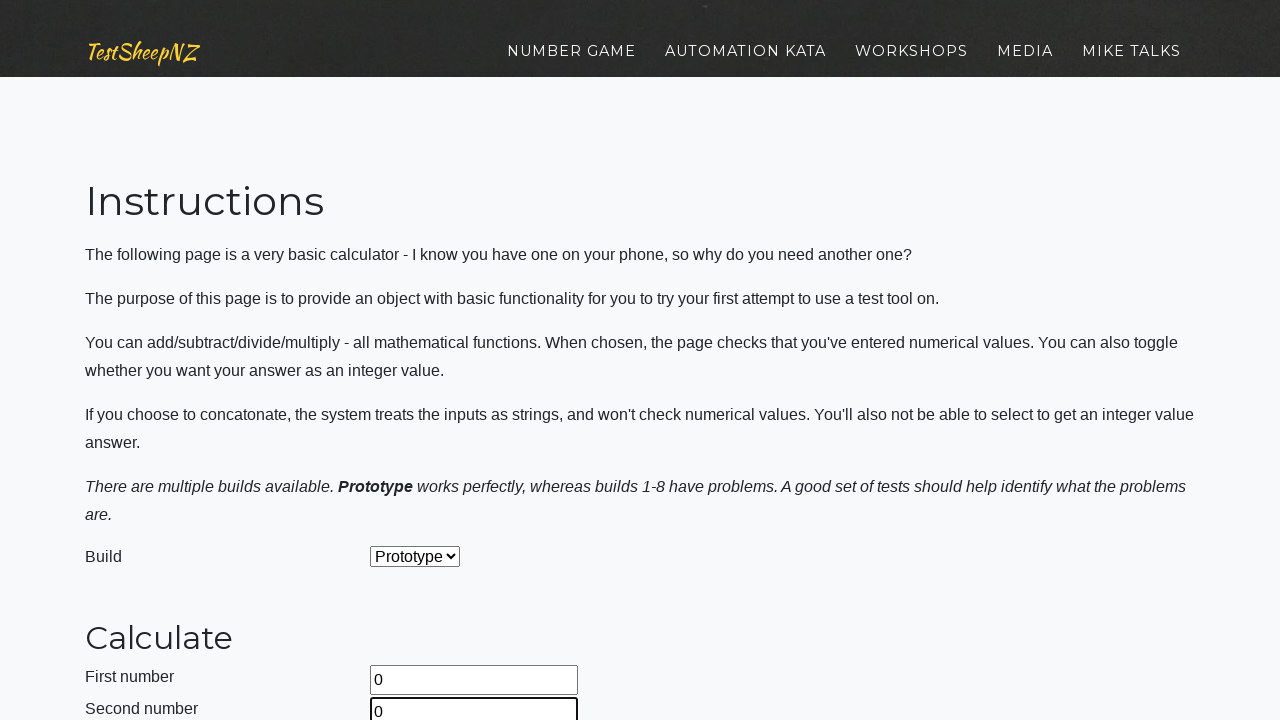

Selected Divide operation from dropdown on #selectOperationDropdown
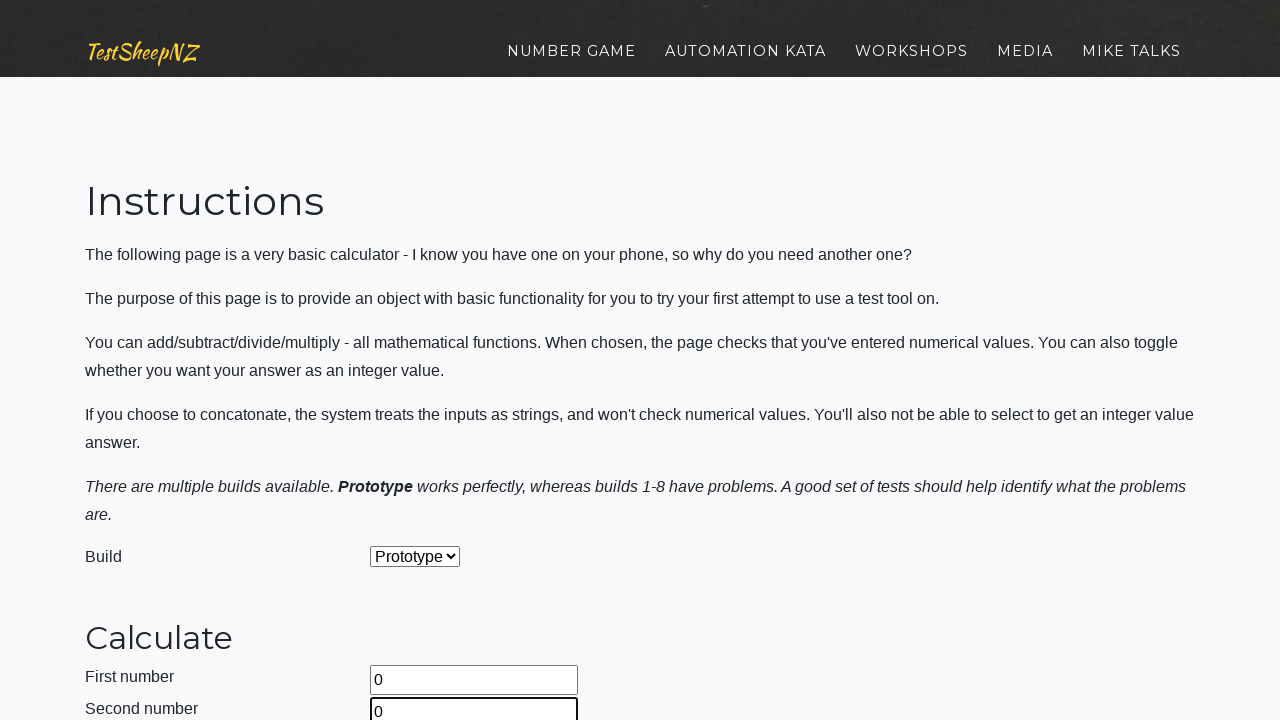

Clicked calculate button to divide 0 by 0 at (422, 361) on #calculateButton
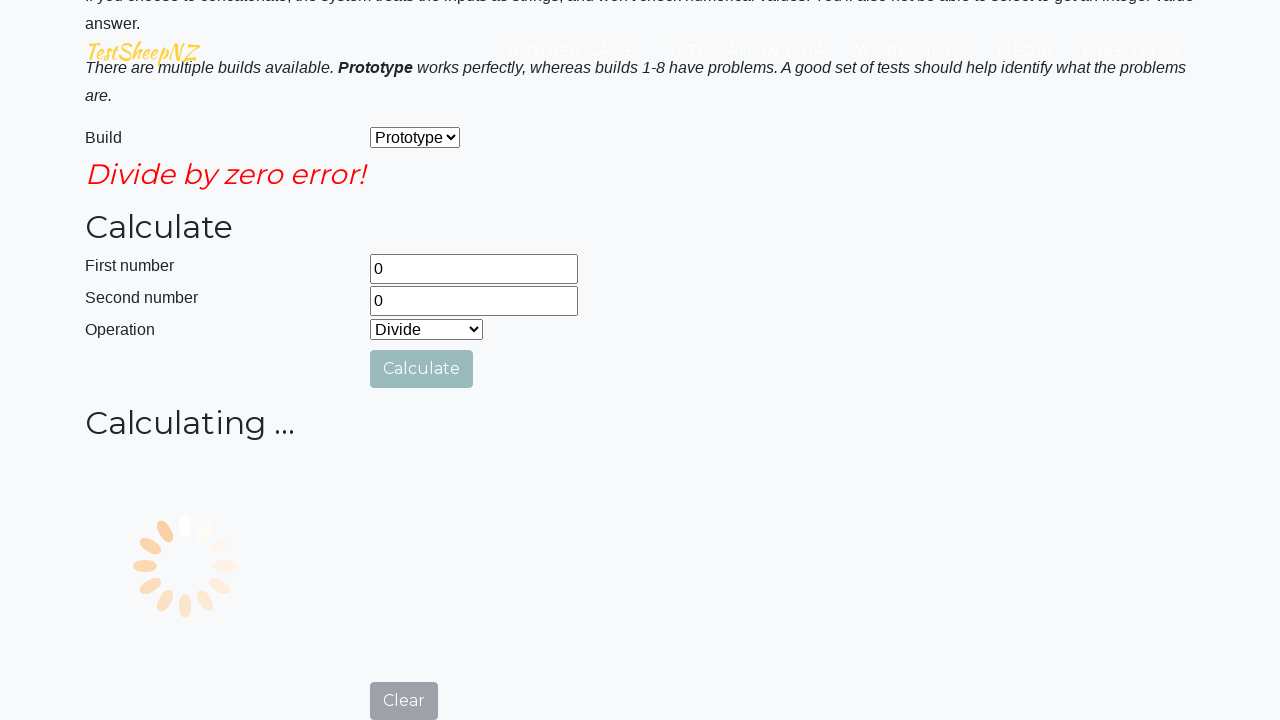

Waited for calculation result
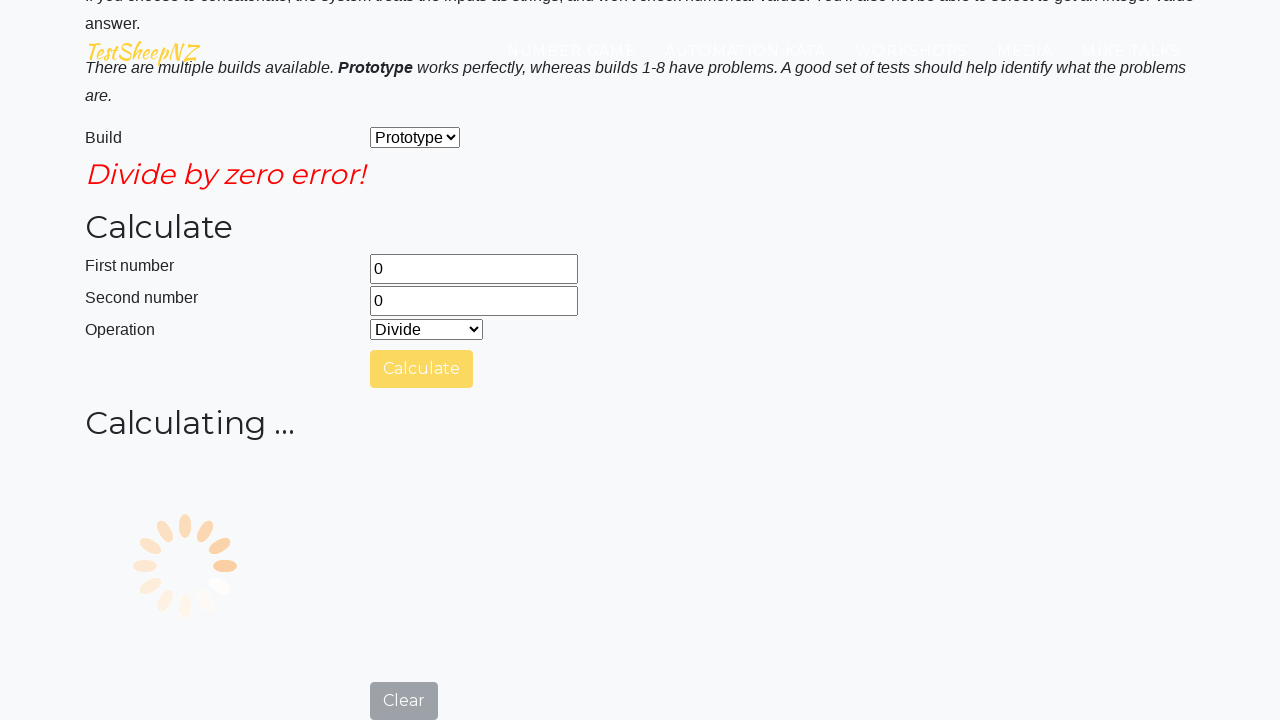

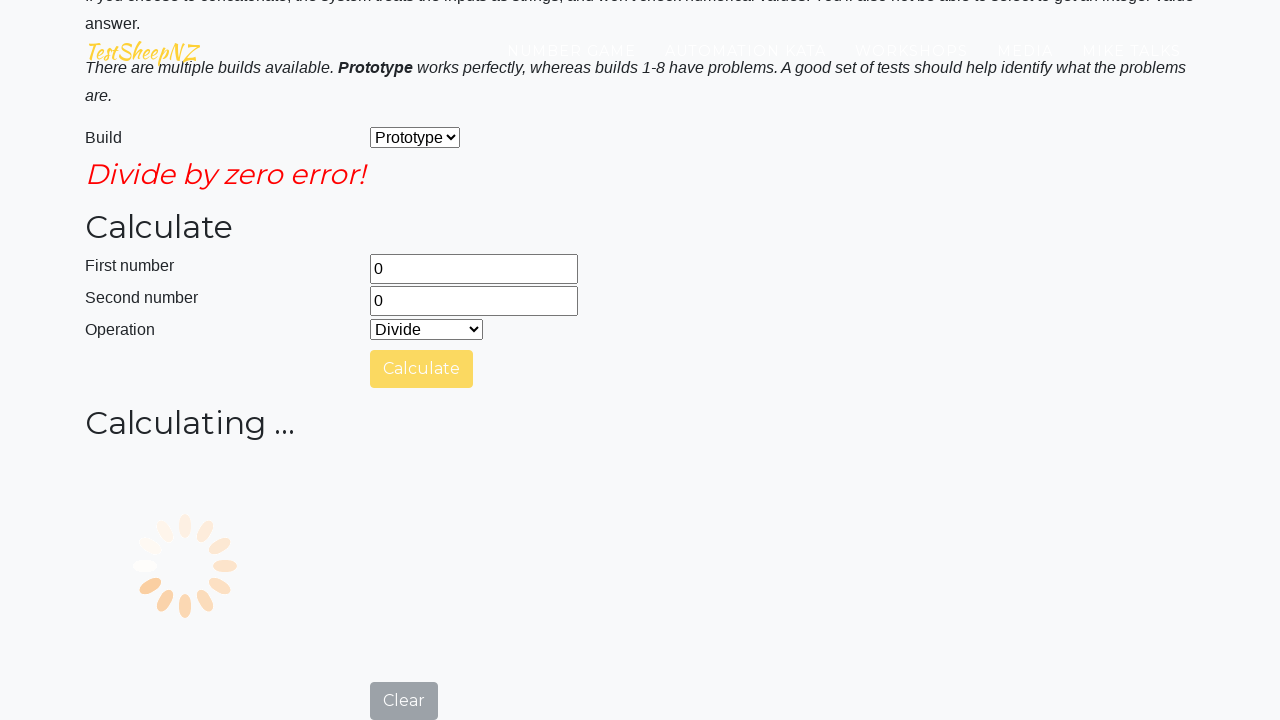